Tests window handling functionality by opening multiple links in new windows, switching between them, and returning to the main window

Starting URL: http://accounts.google.com/signup

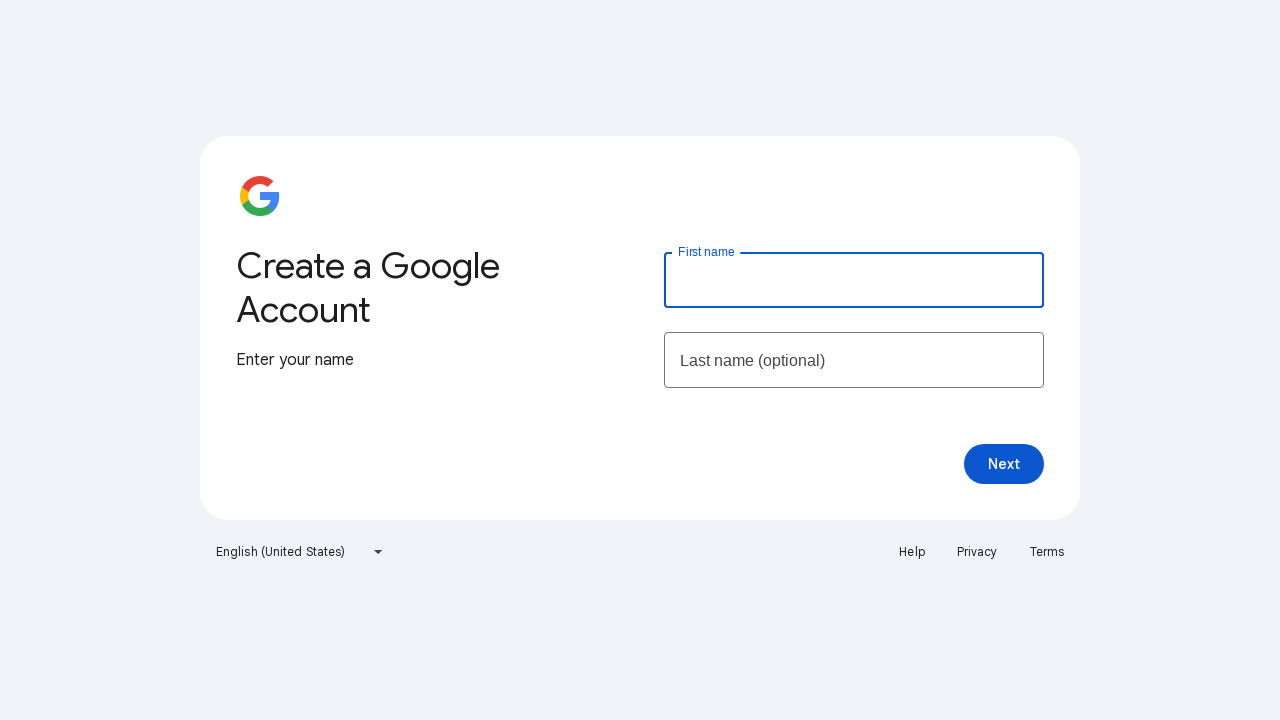

Clicked Help link to open in new window/tab at (912, 552) on a:text('Help')
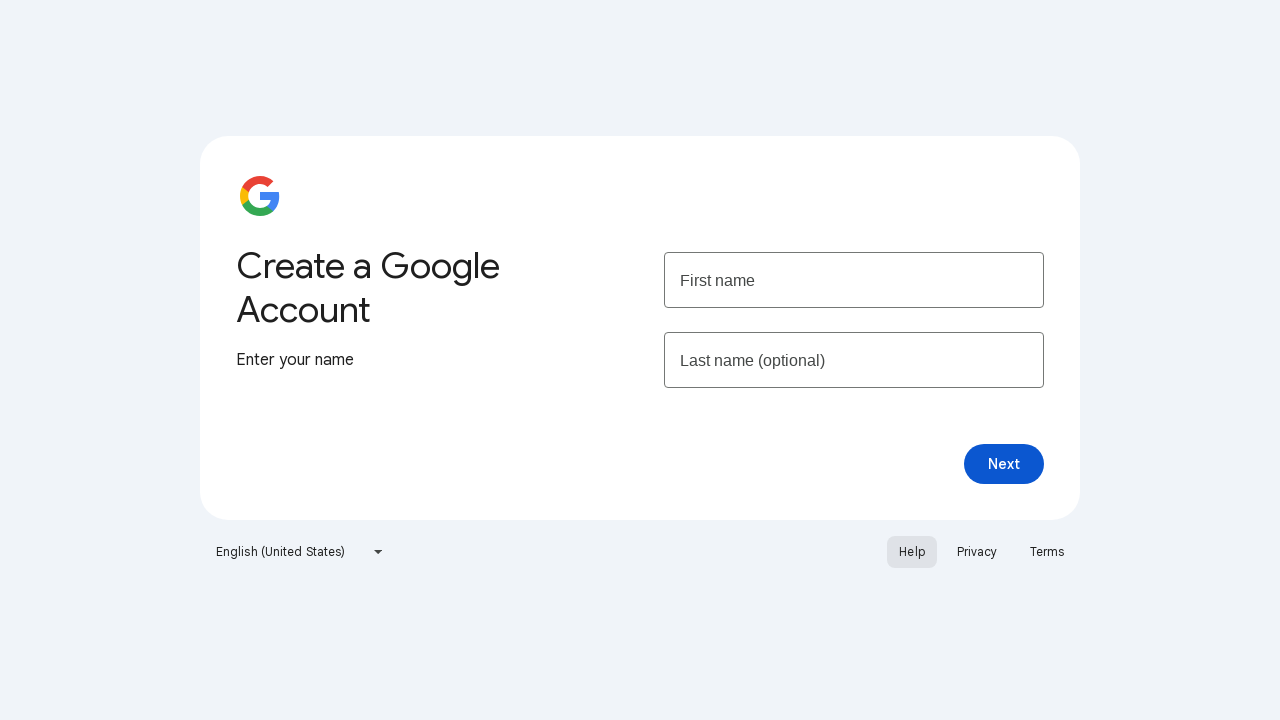

Help page loaded in new window/tab
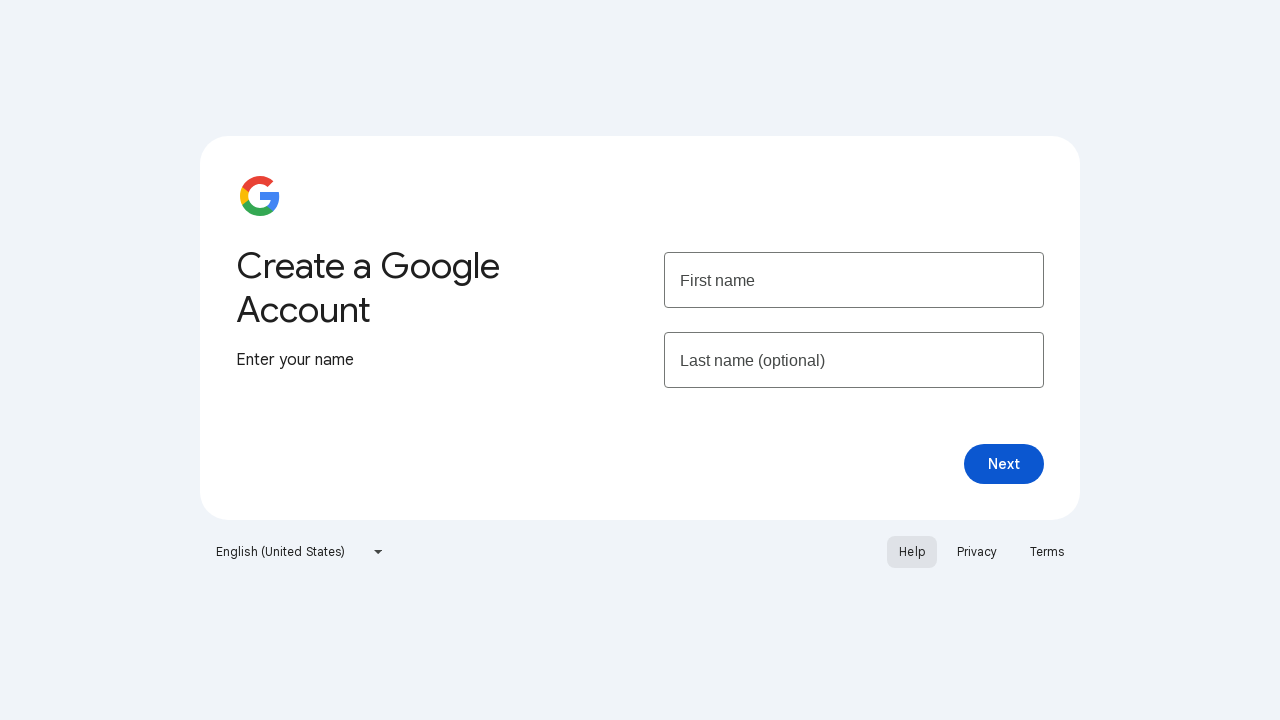

Clicked Privacy link to open in new window/tab at (977, 552) on a:text('Privacy')
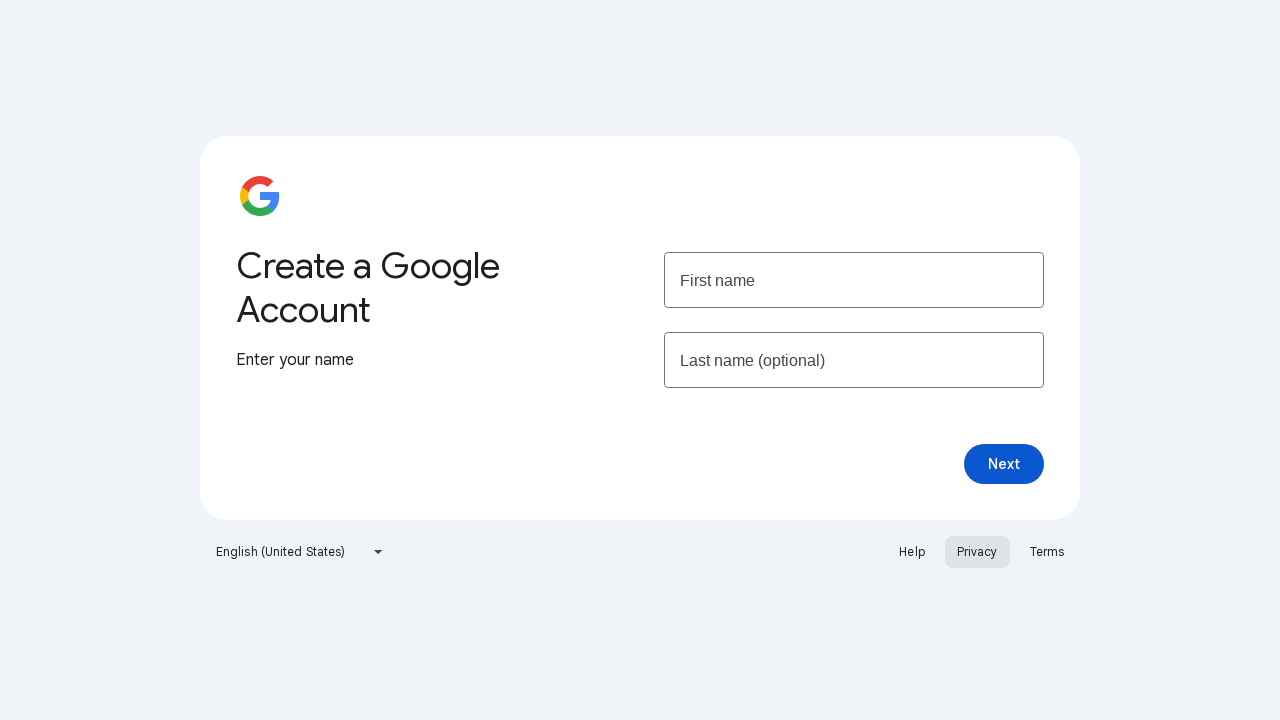

Privacy page loaded in new window/tab
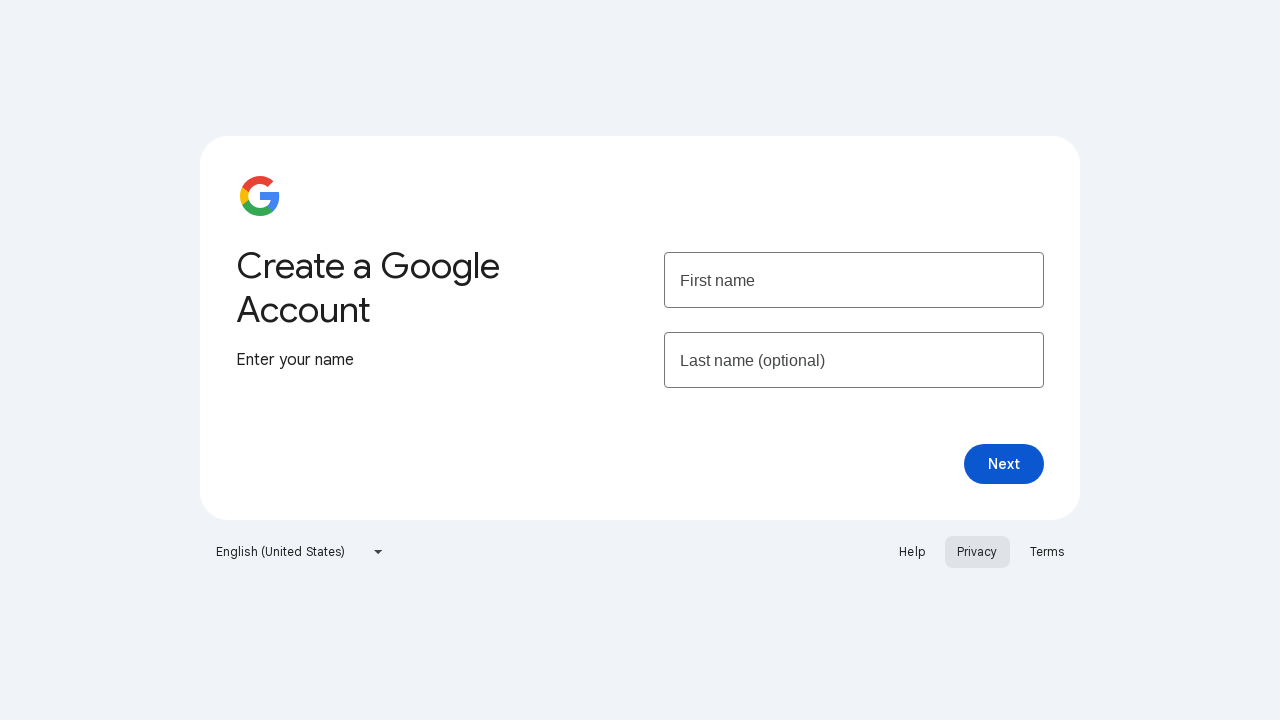

Retrieved all open pages/windows from context
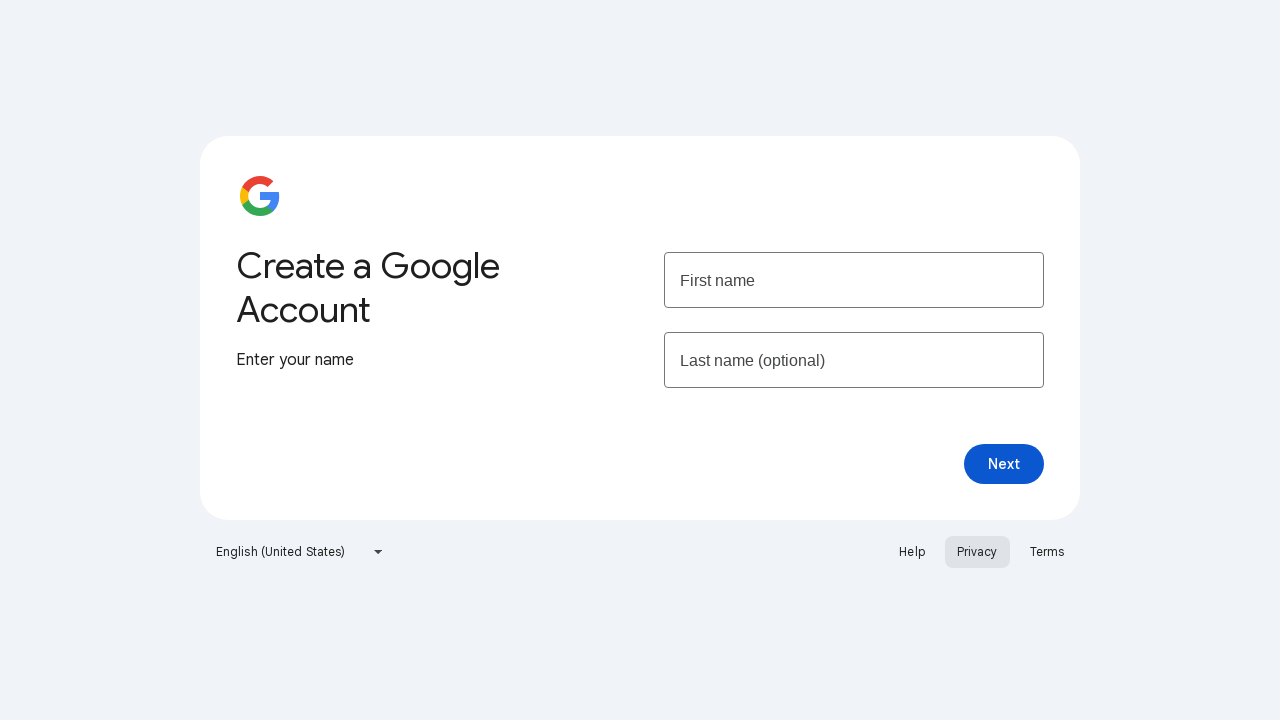

Switched to Google Account Help page
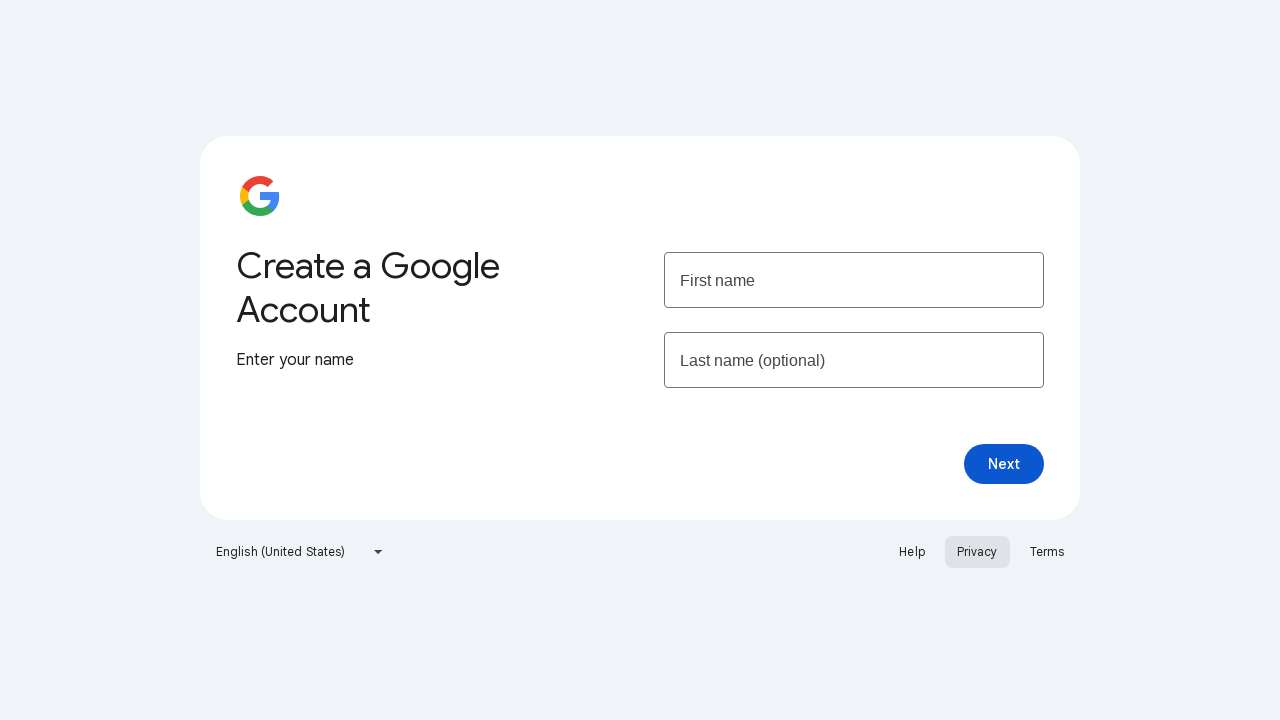

Switched back to main signup page
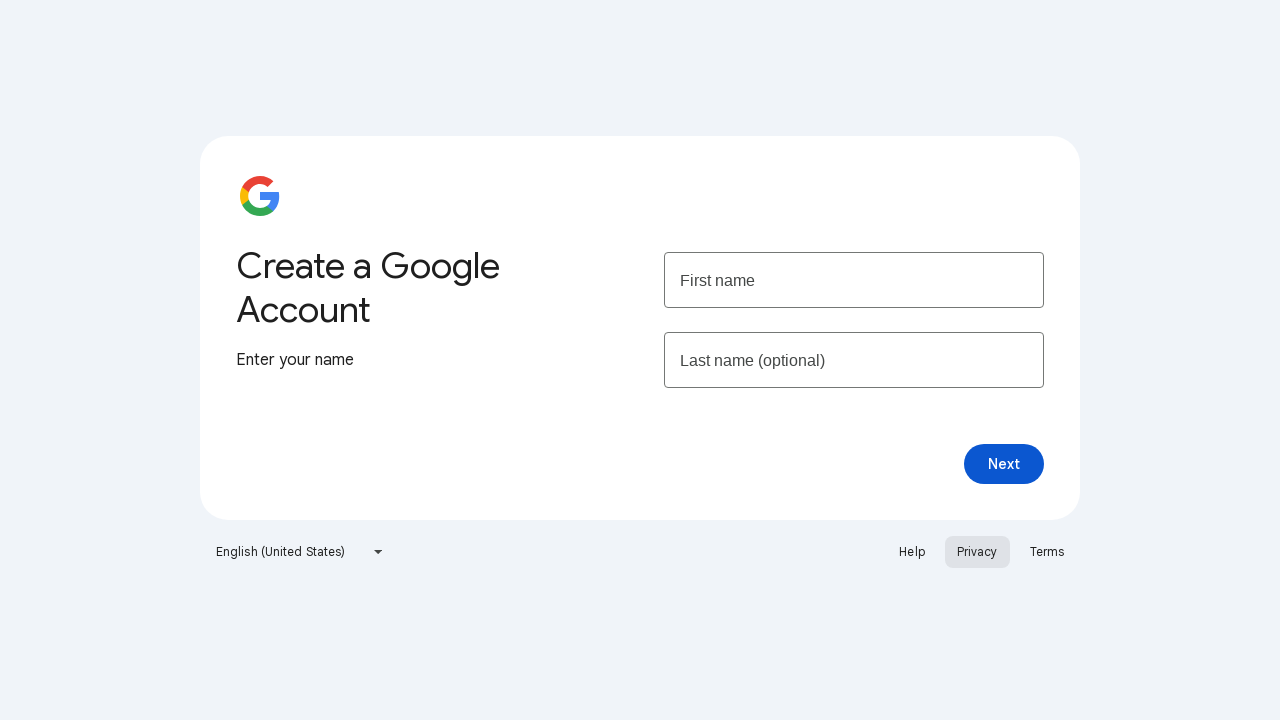

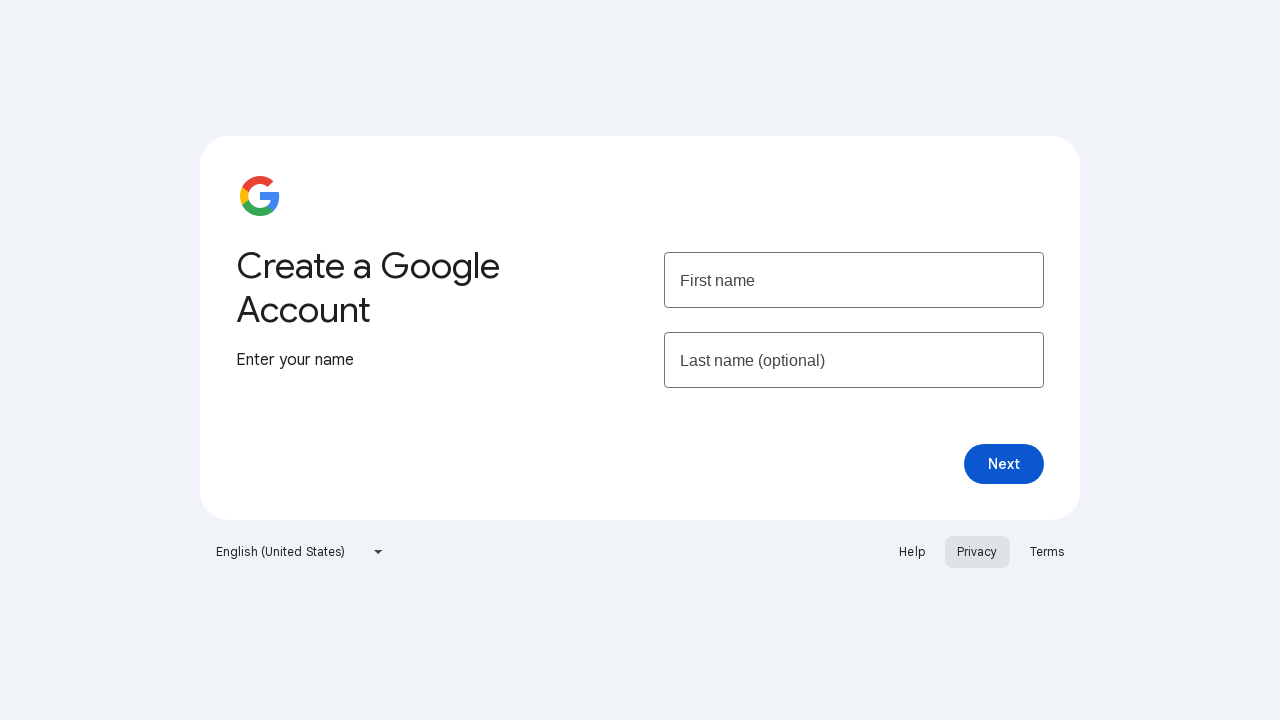